Tests right-click functionality on a button element and verifies the success message appears

Starting URL: https://demoqa.com/buttons

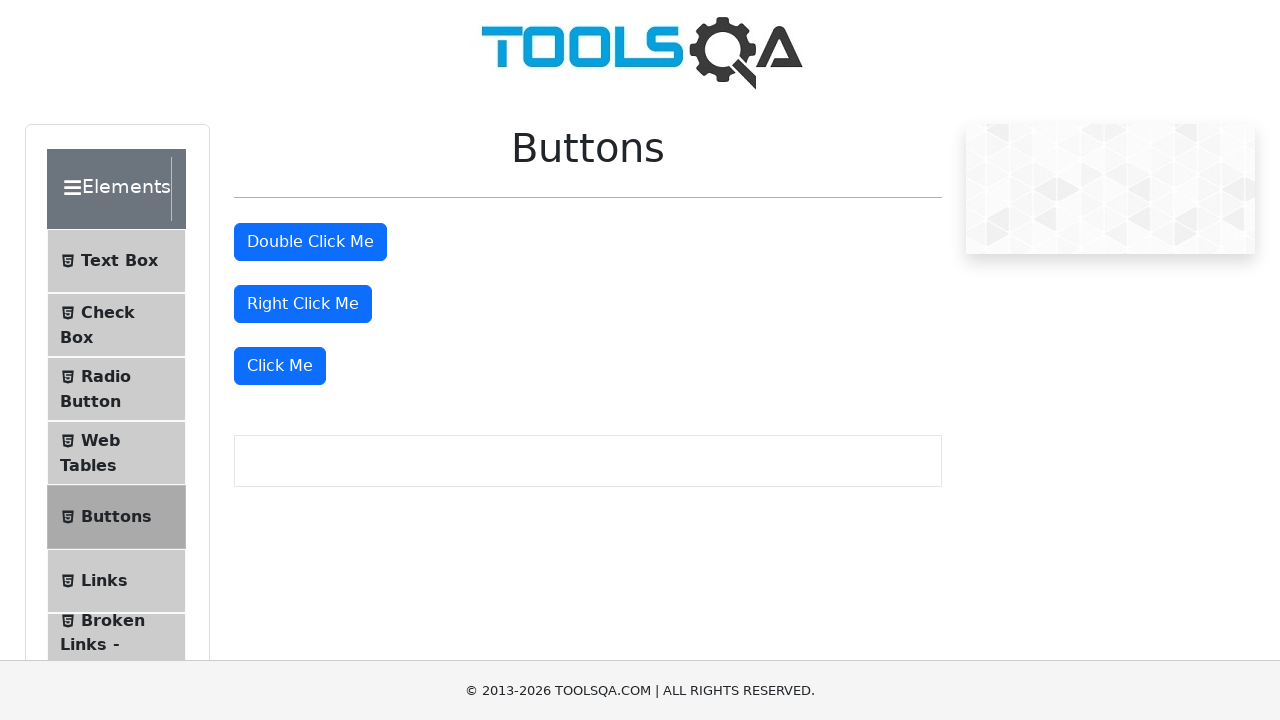

Located the right-click button element
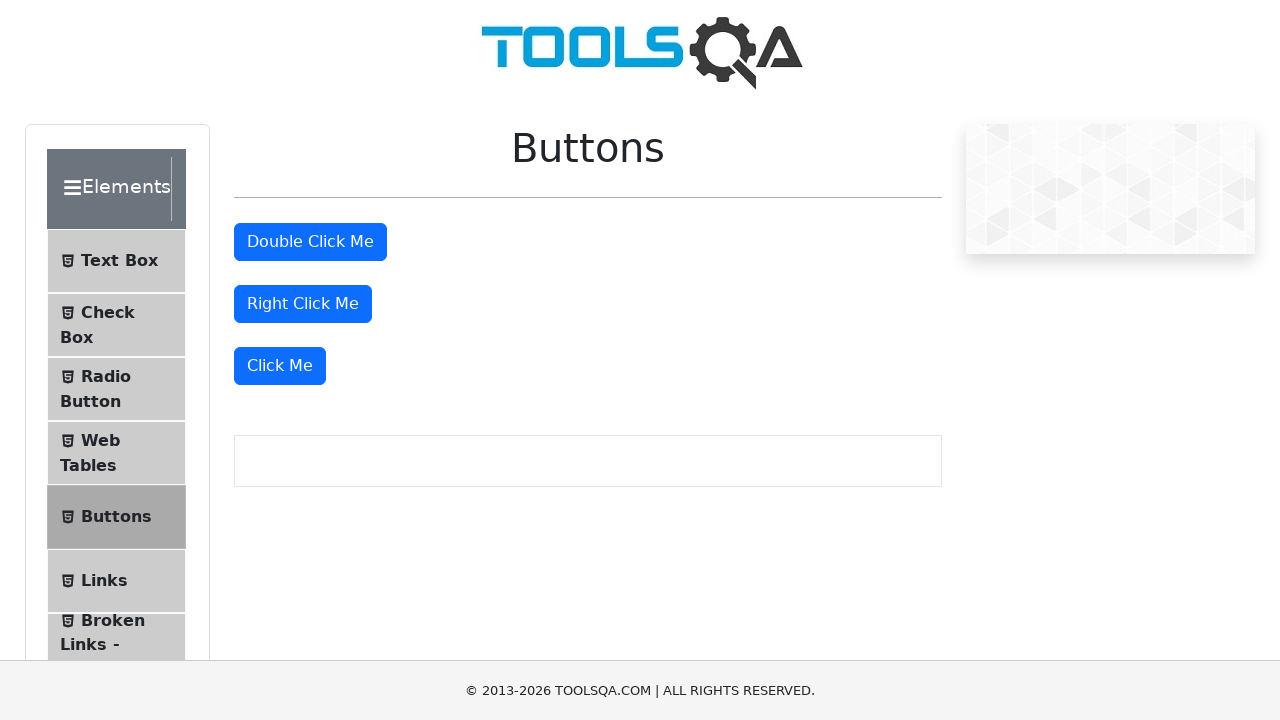

Performed right-click action on the button at (303, 304) on #rightClickBtn
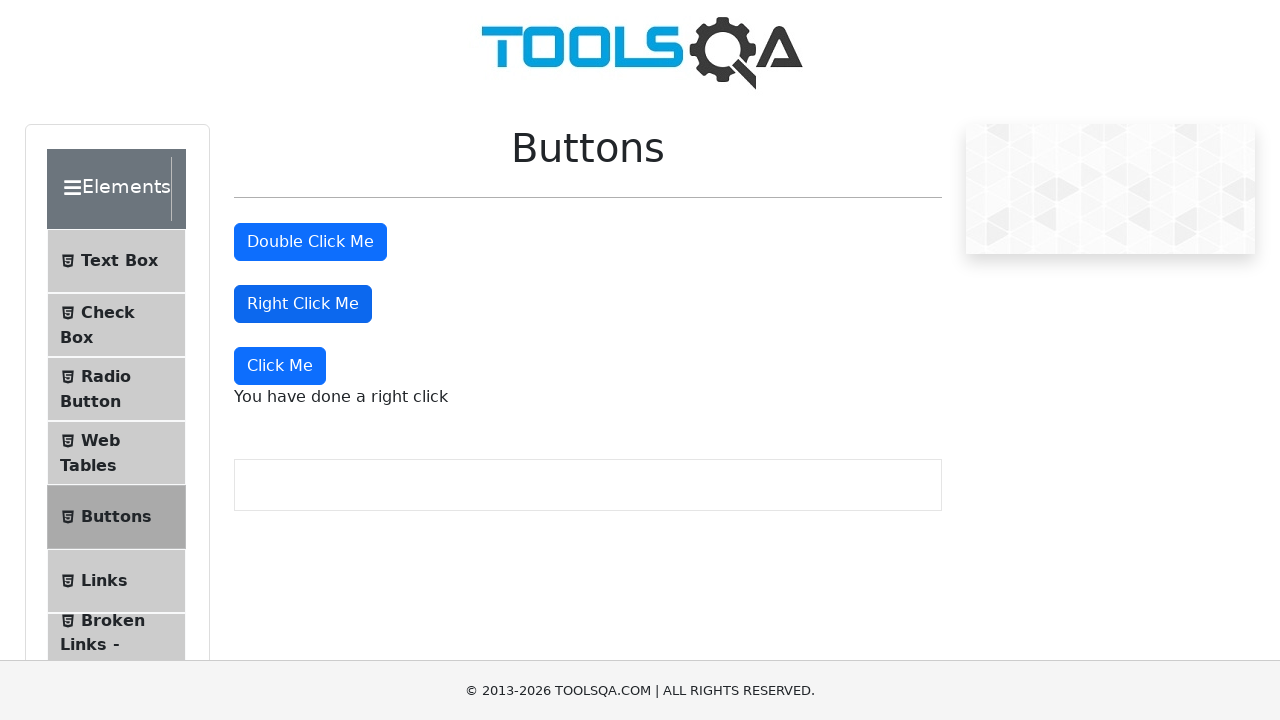

Right-click message element appeared
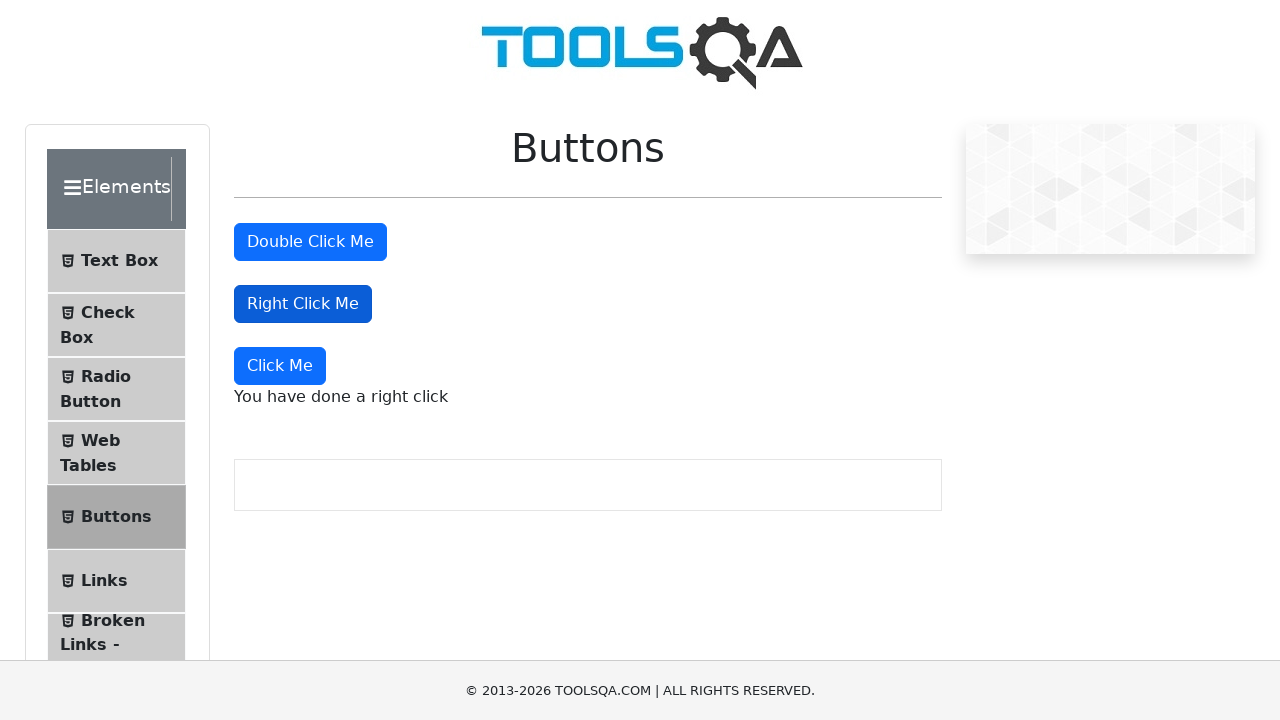

Located the right-click message element
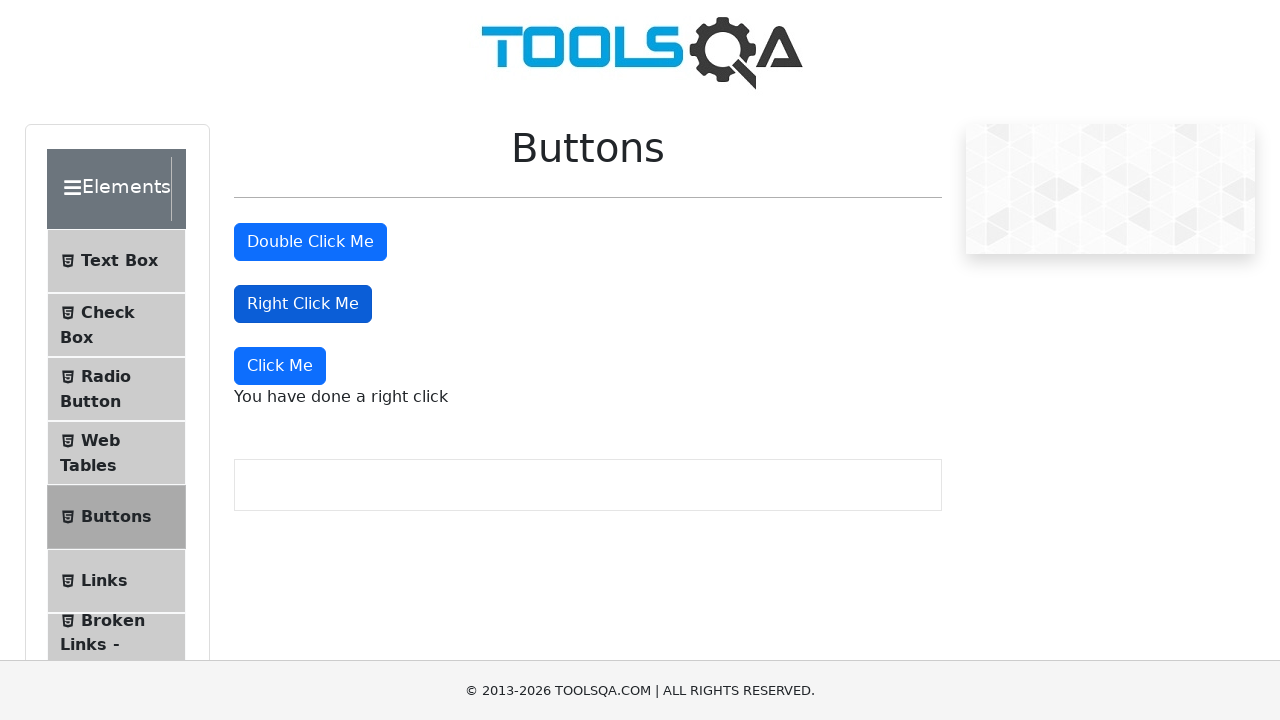

Verified success message displays 'You have done a right click'
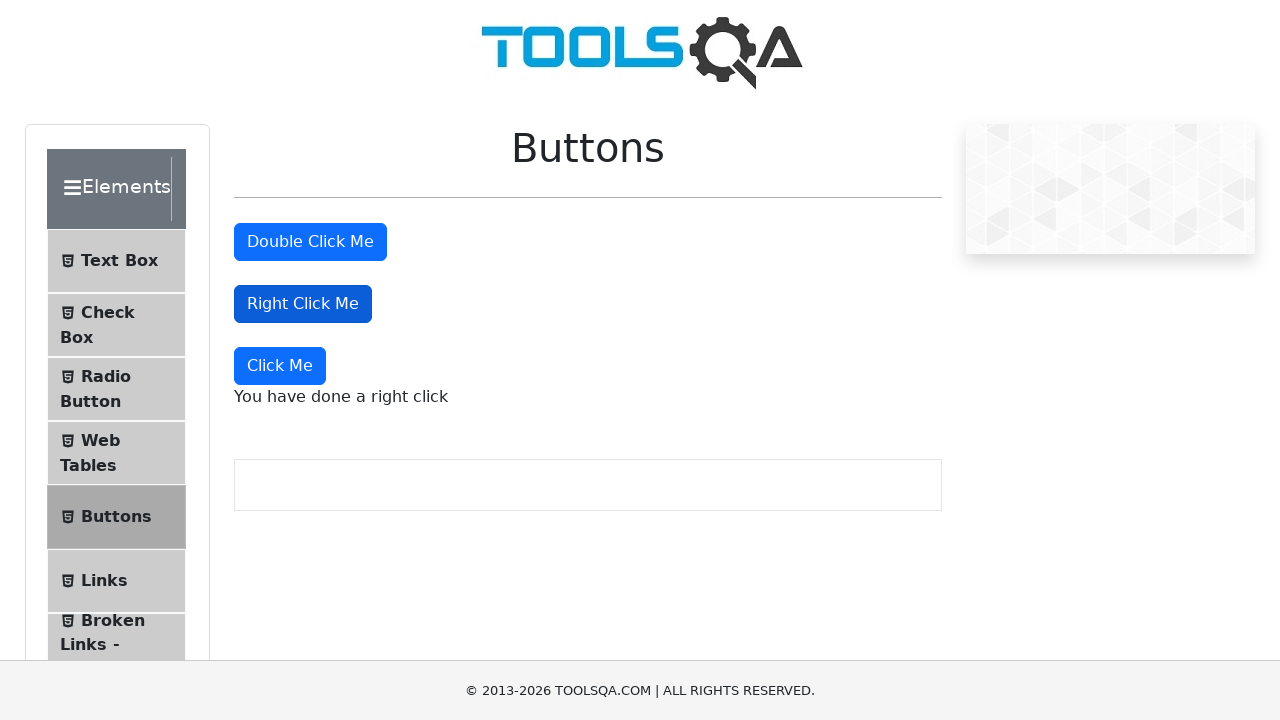

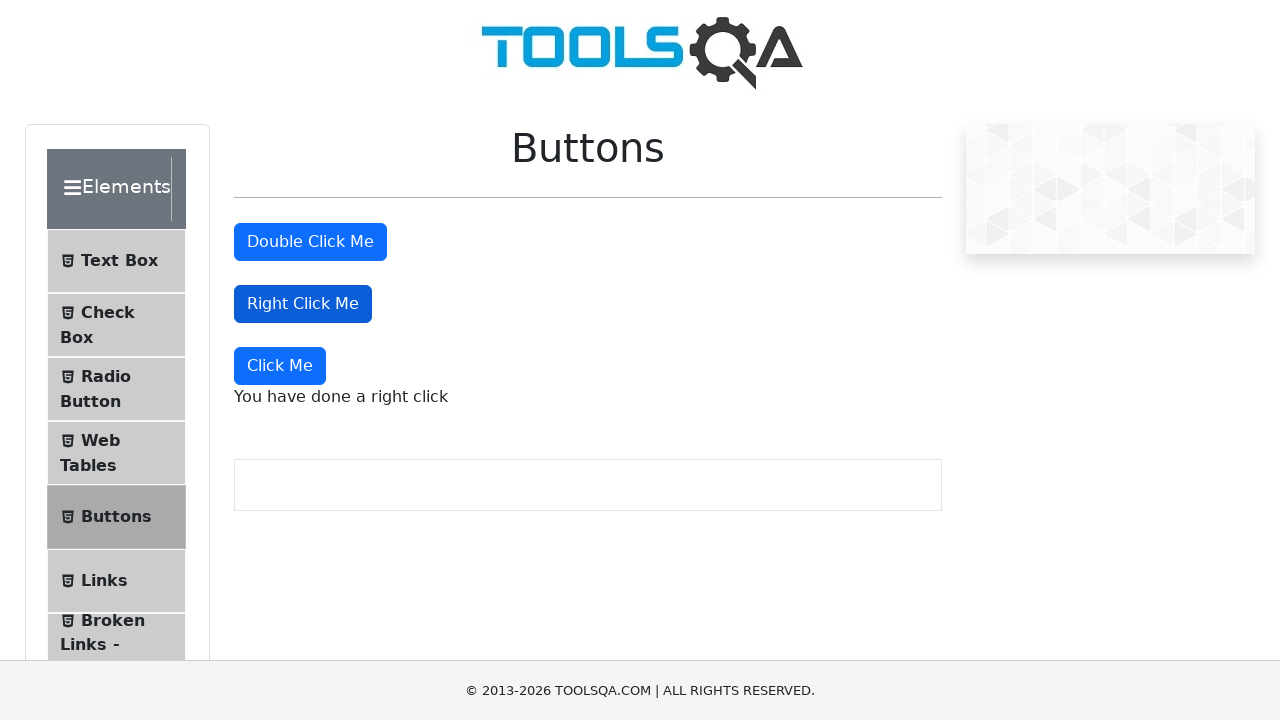